Tests product search functionality by typing a search keyword and verifying that 4 visible products are displayed

Starting URL: https://rahulshettyacademy.com/seleniumPractise/#/

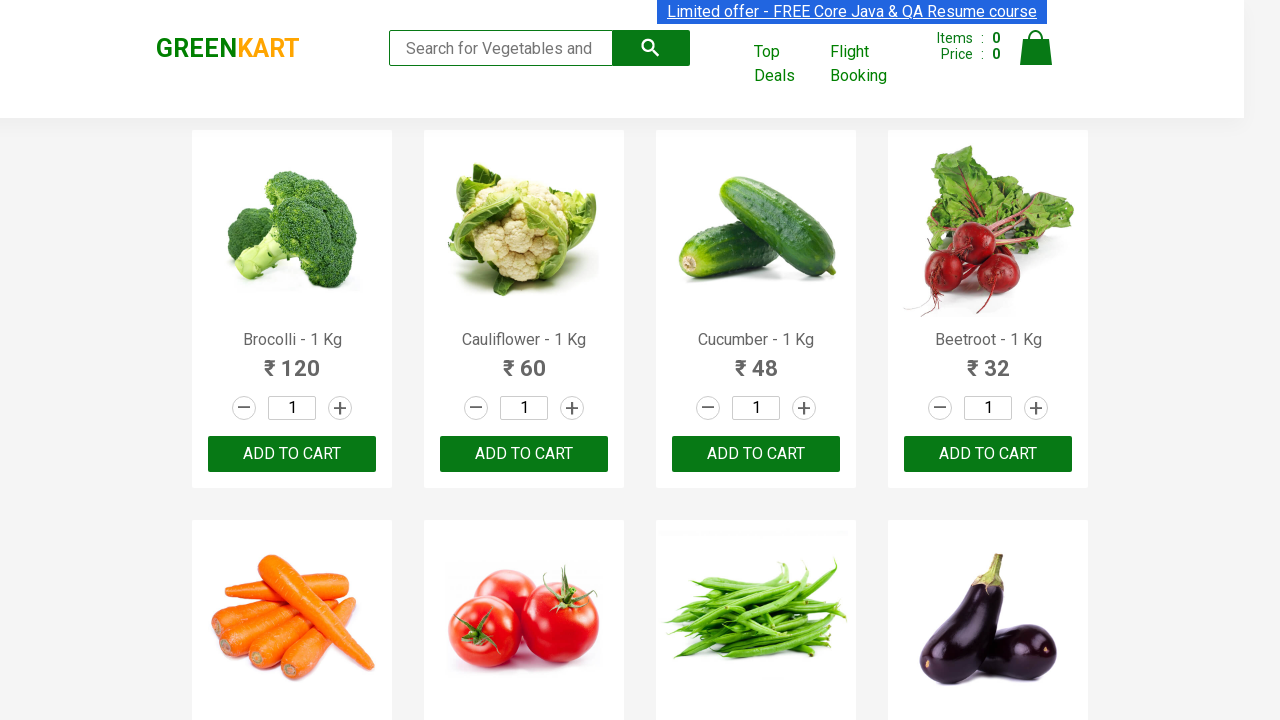

Typed search keyword 'ca' in search field on .search-keyword
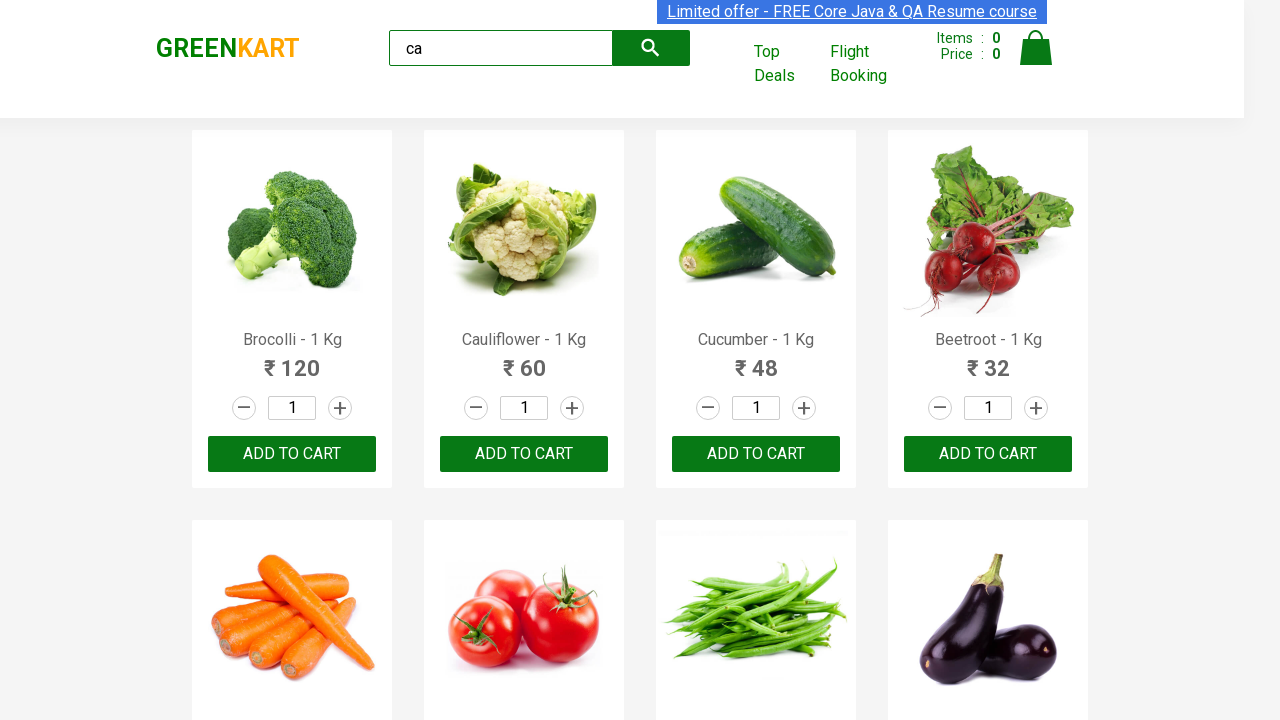

Waited 2 seconds for products to filter
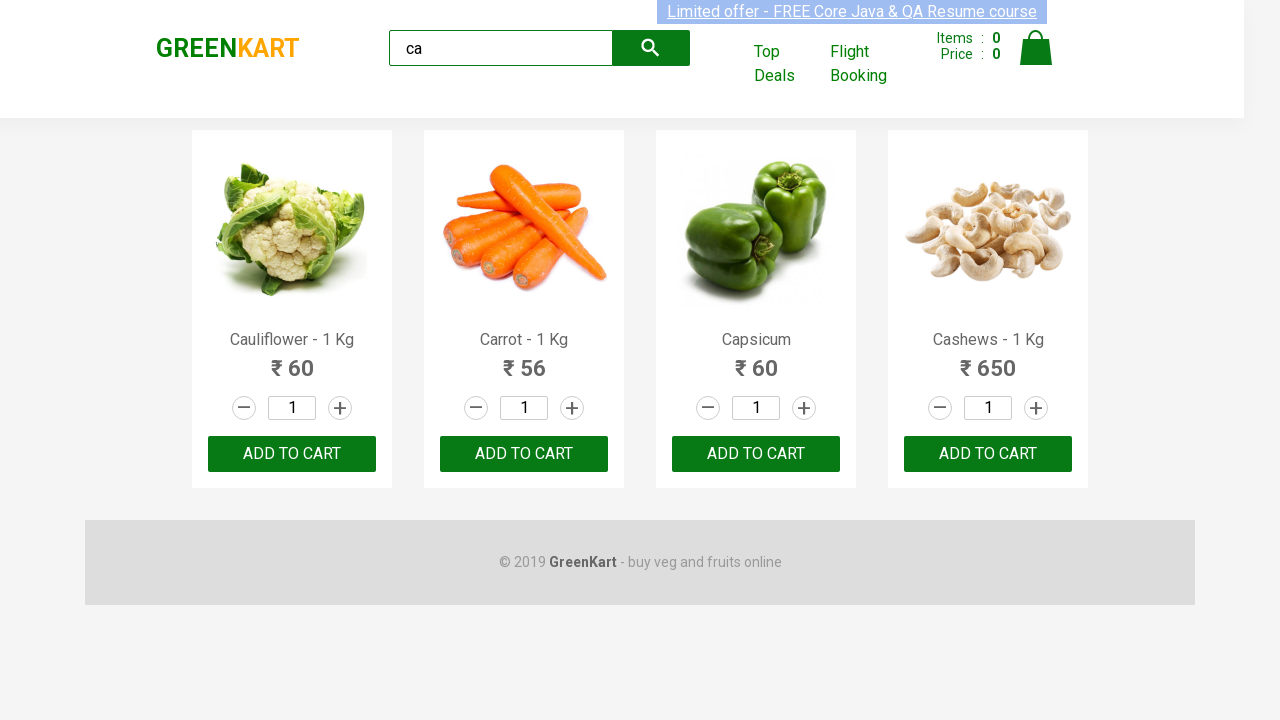

Counted visible products: 4
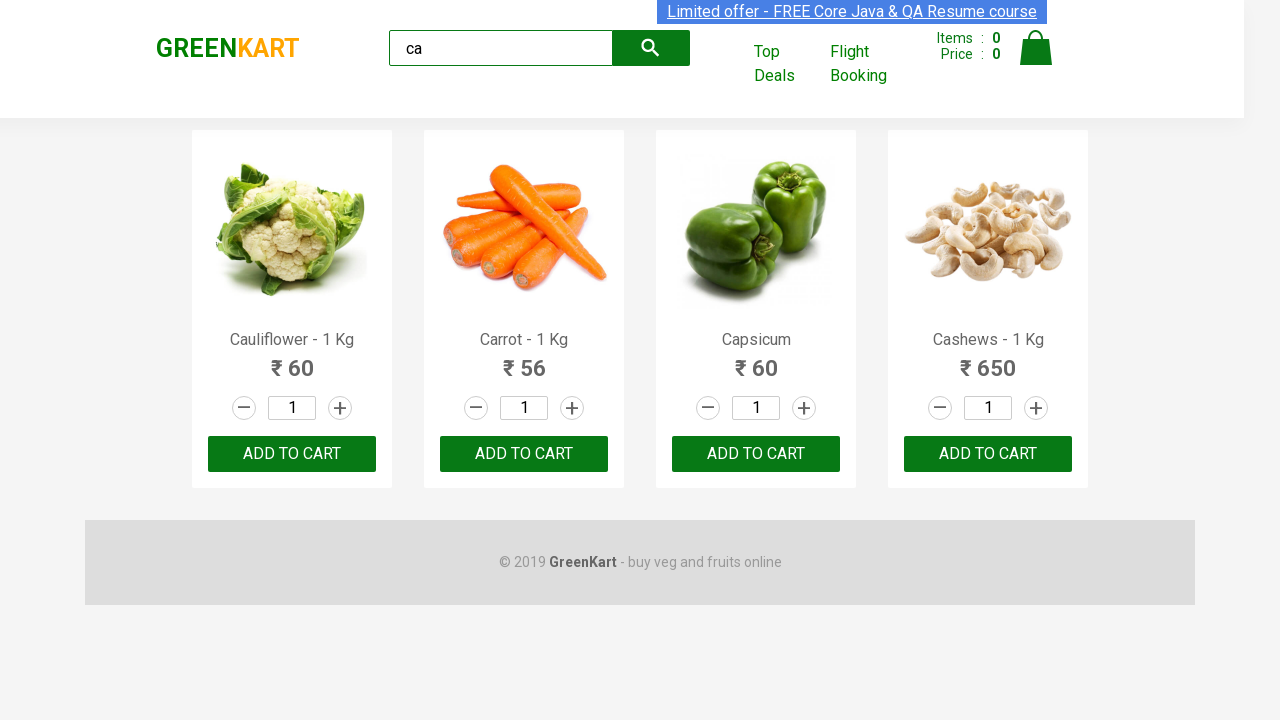

Assertion passed: exactly 4 visible products are displayed
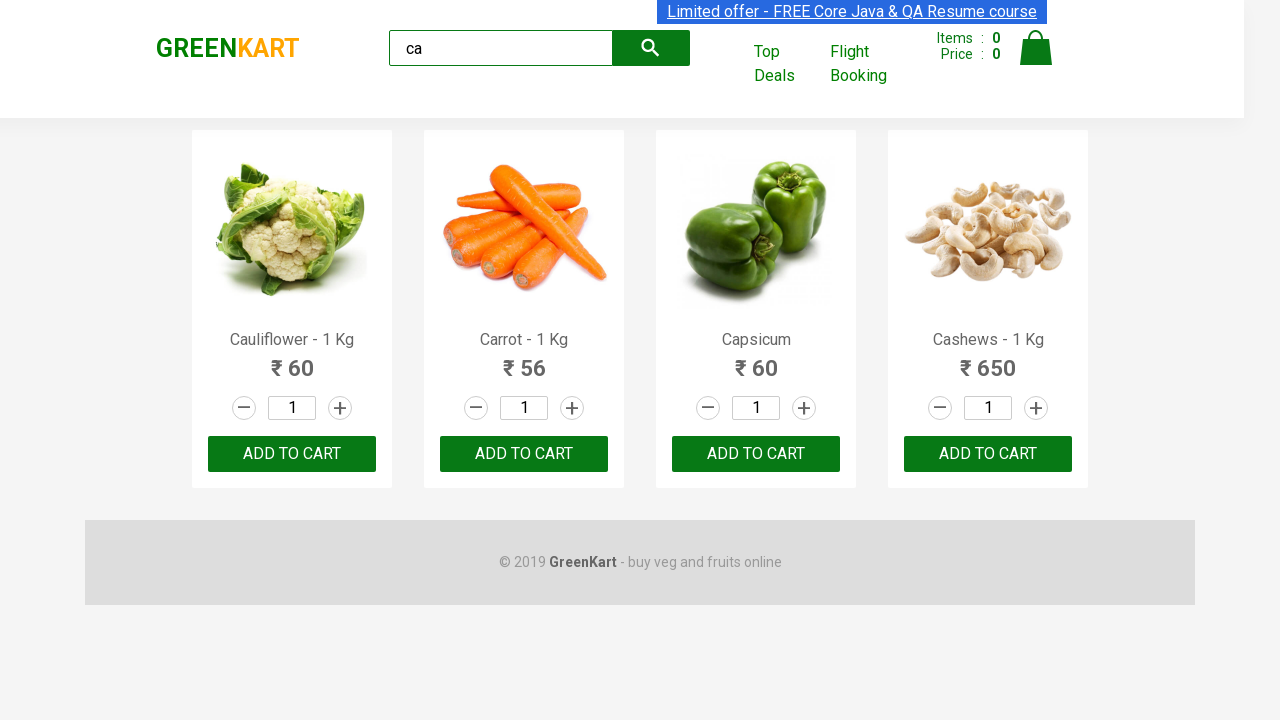

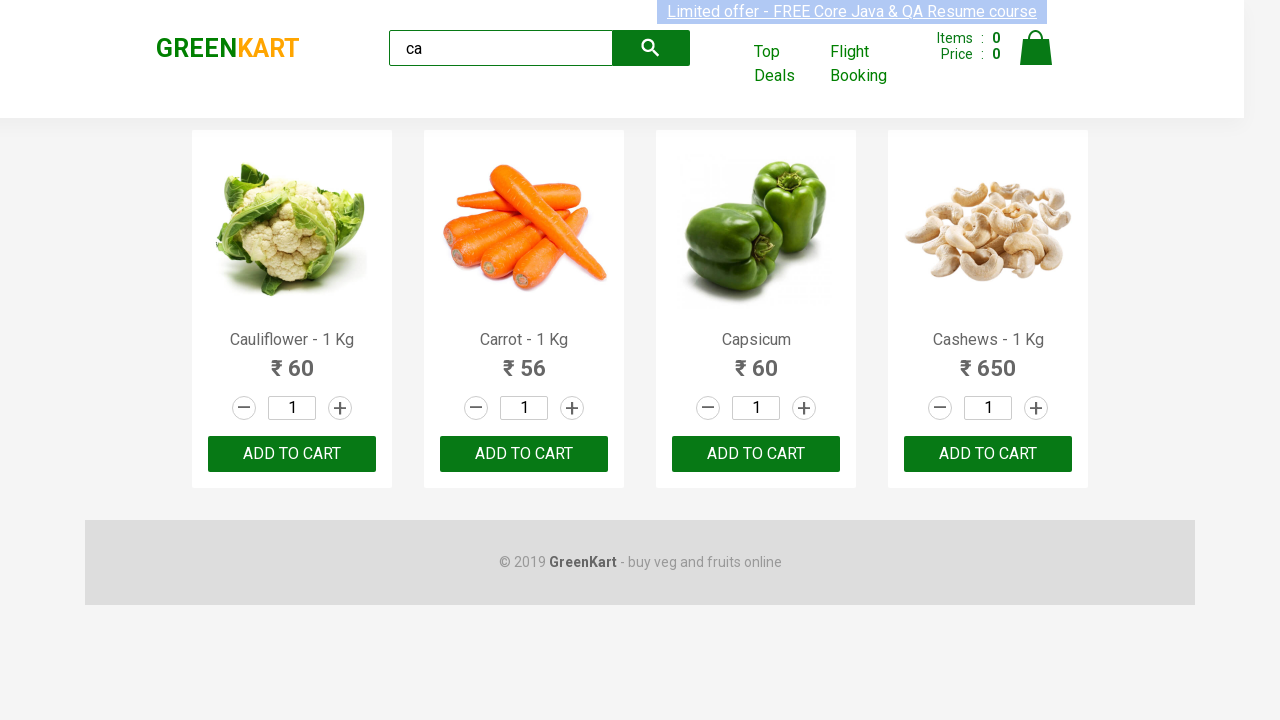